Tests HTTP status code pages by clicking on status code links and verifying the response codes

Starting URL: https://the-internet.herokuapp.com/status_codes

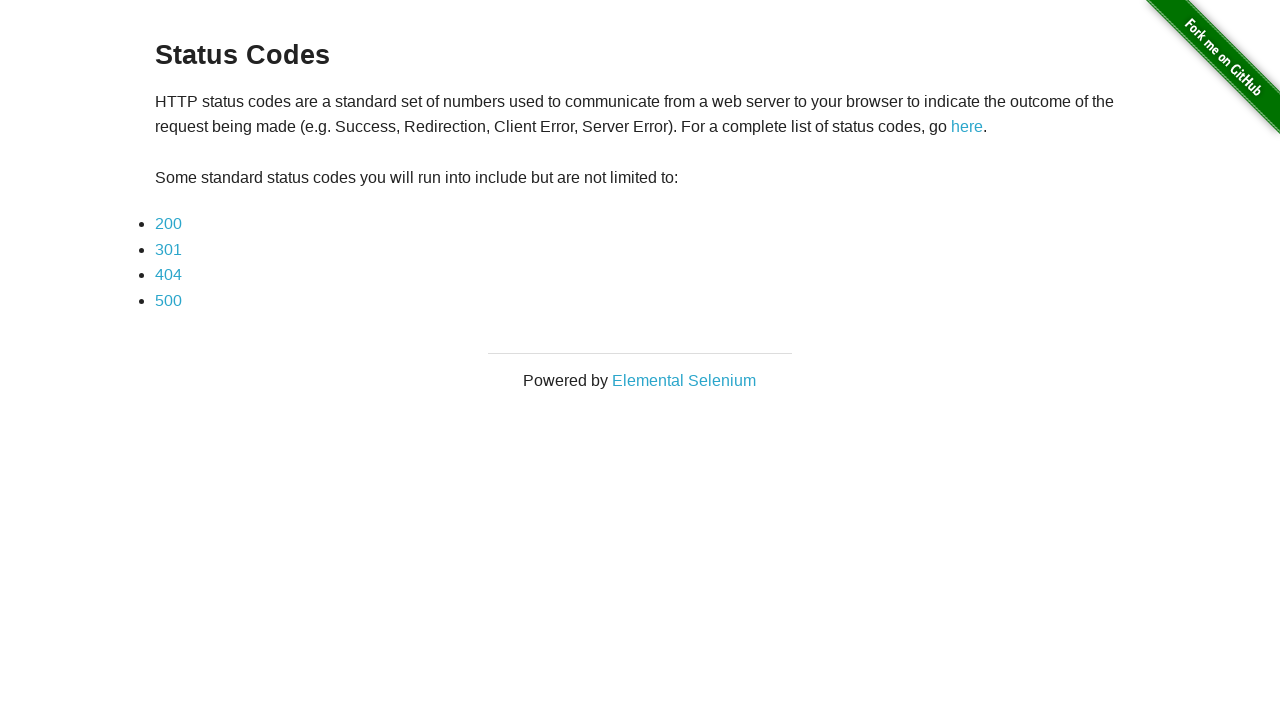

Clicked on HTTP 200 status code link at (168, 224) on xpath=//ul//li//a[text()='200']
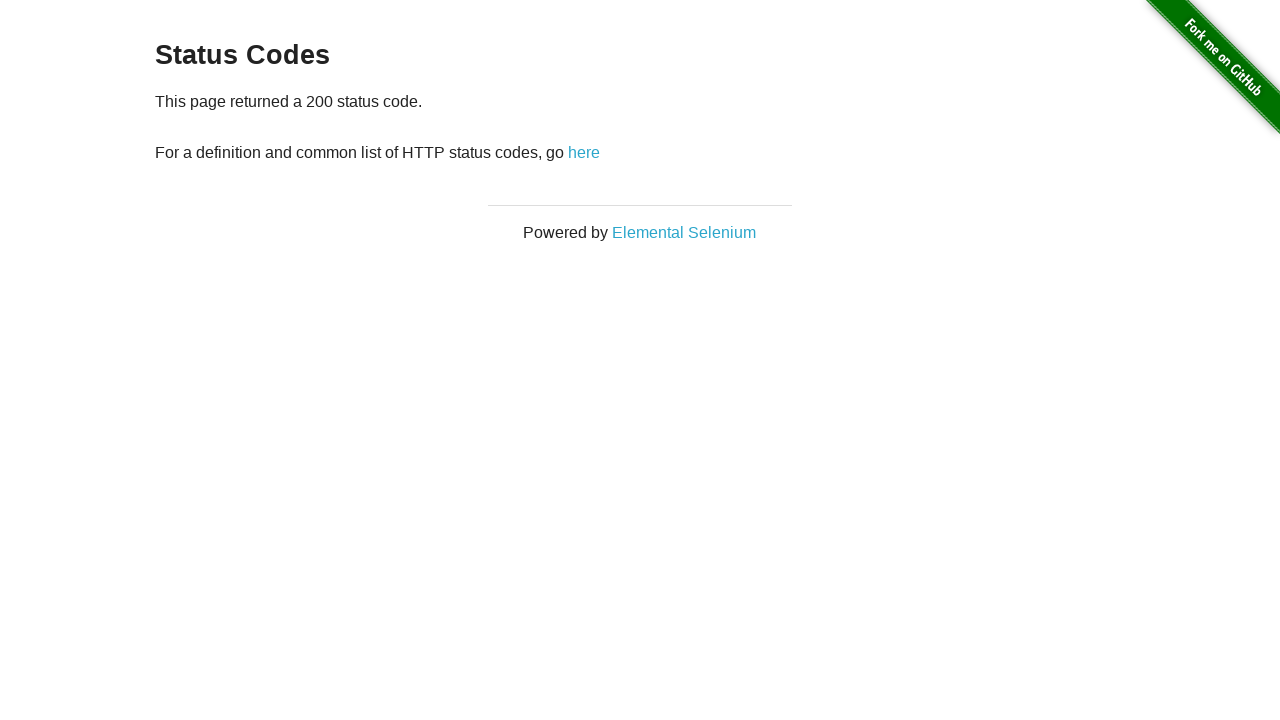

Reloaded page (1st refresh)
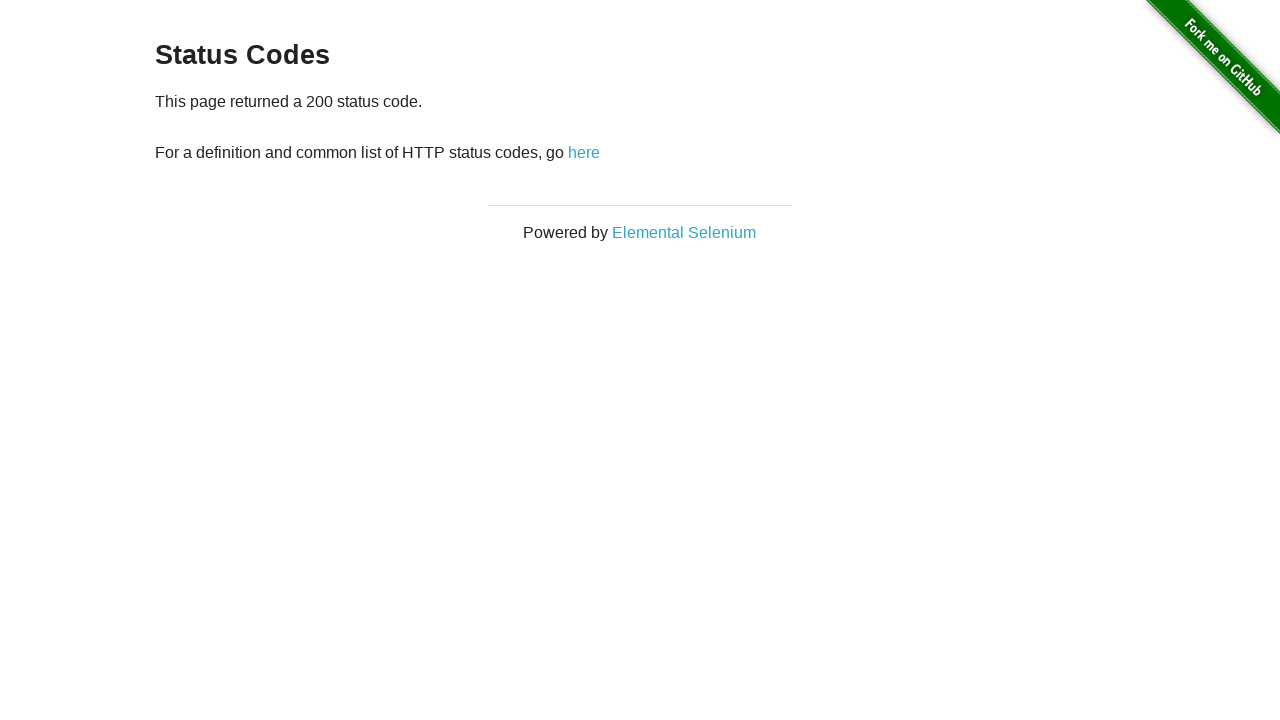

Reloaded page (2nd refresh)
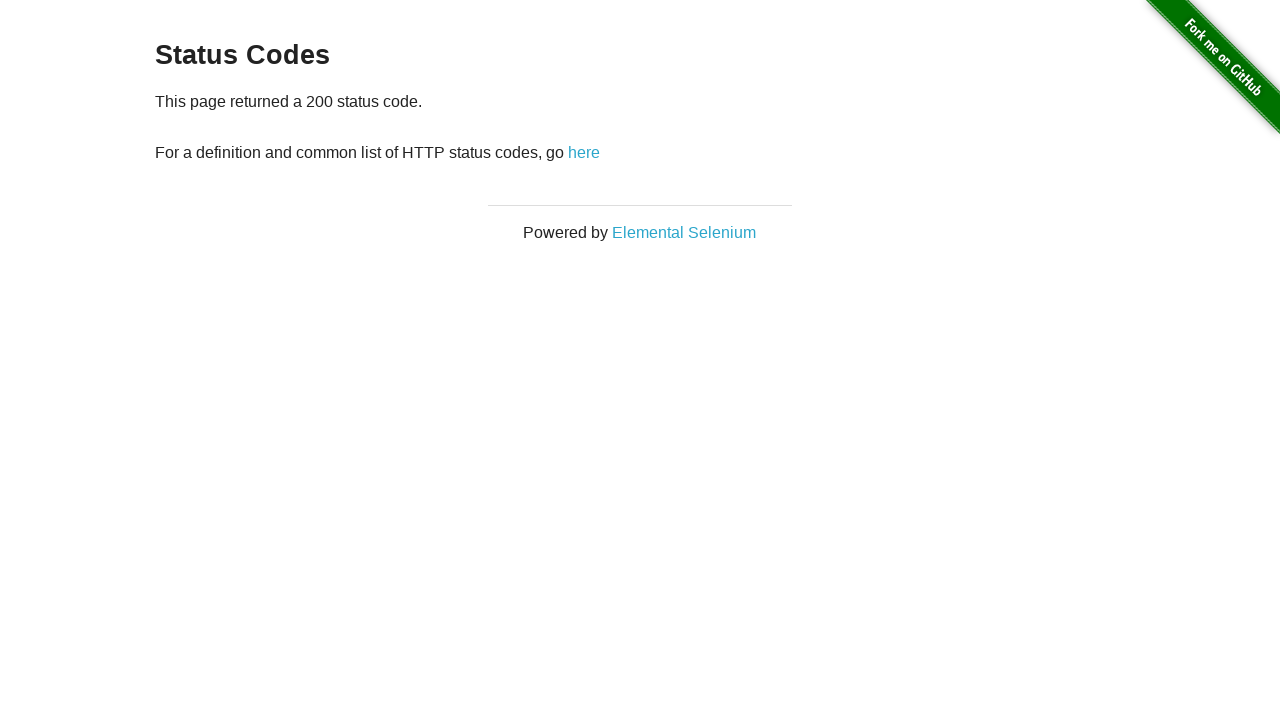

Reloaded page (3rd refresh)
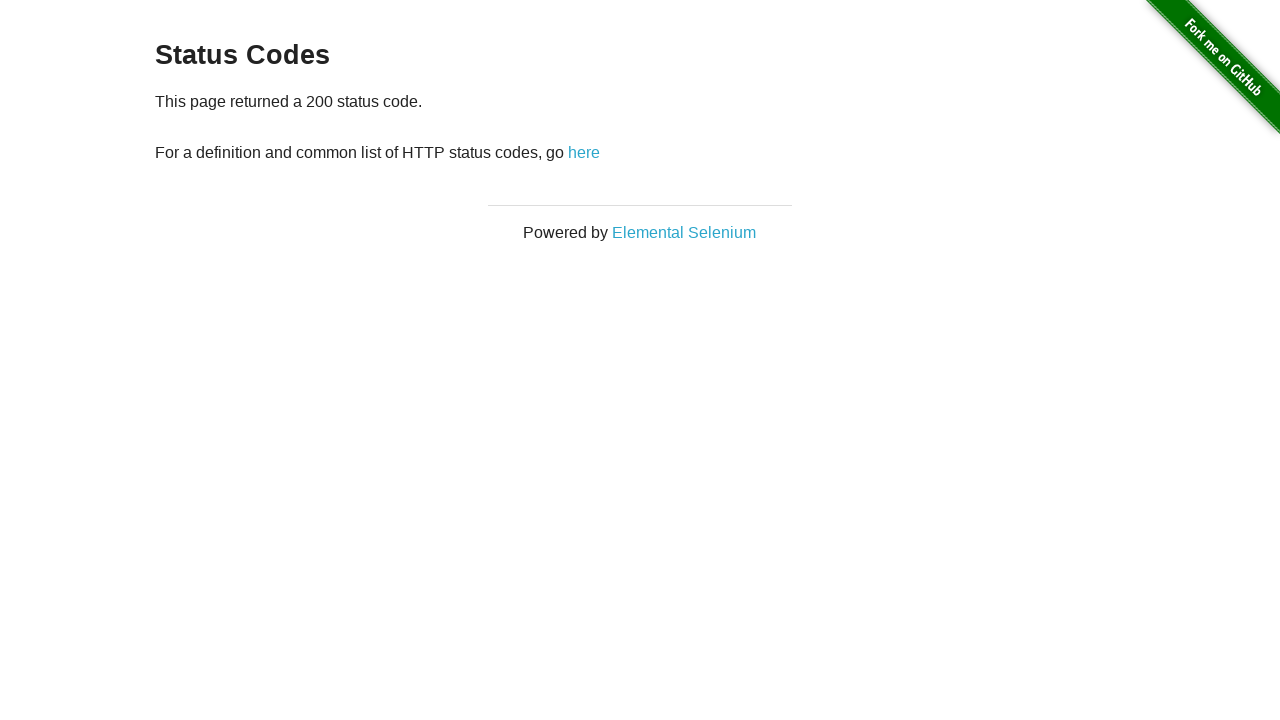

Reloaded page (4th refresh)
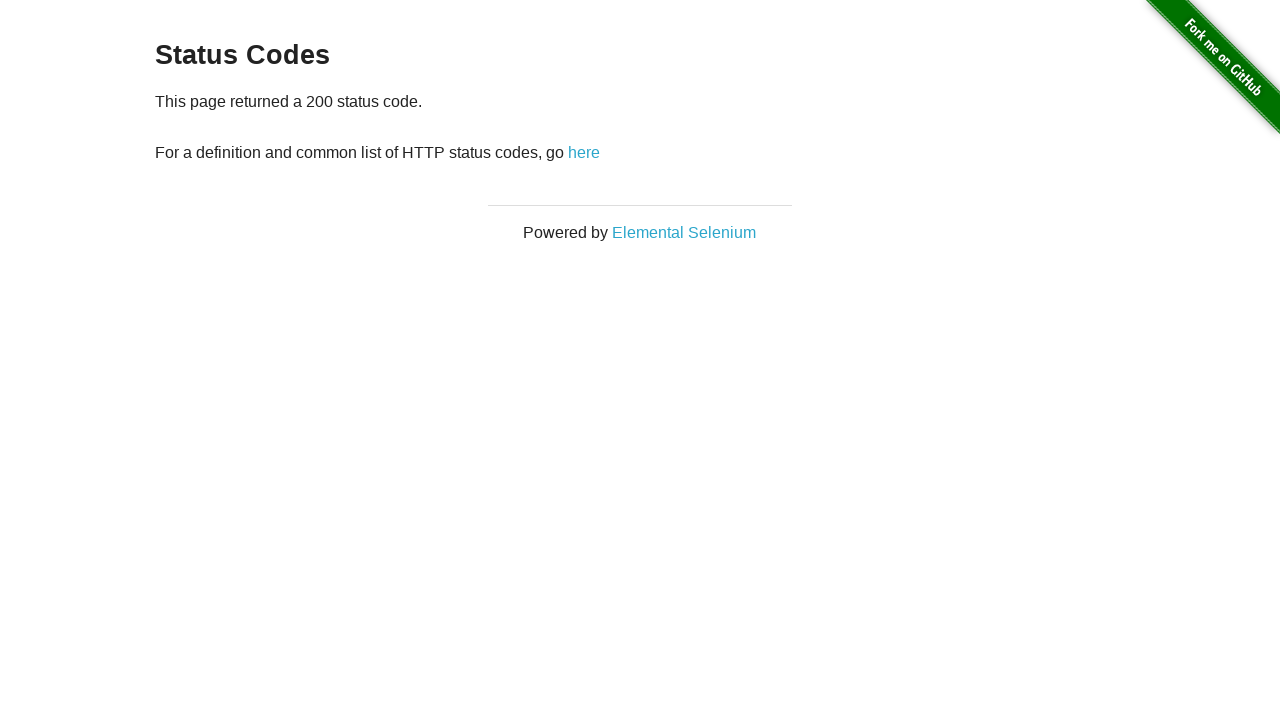

Waited for page to stabilize
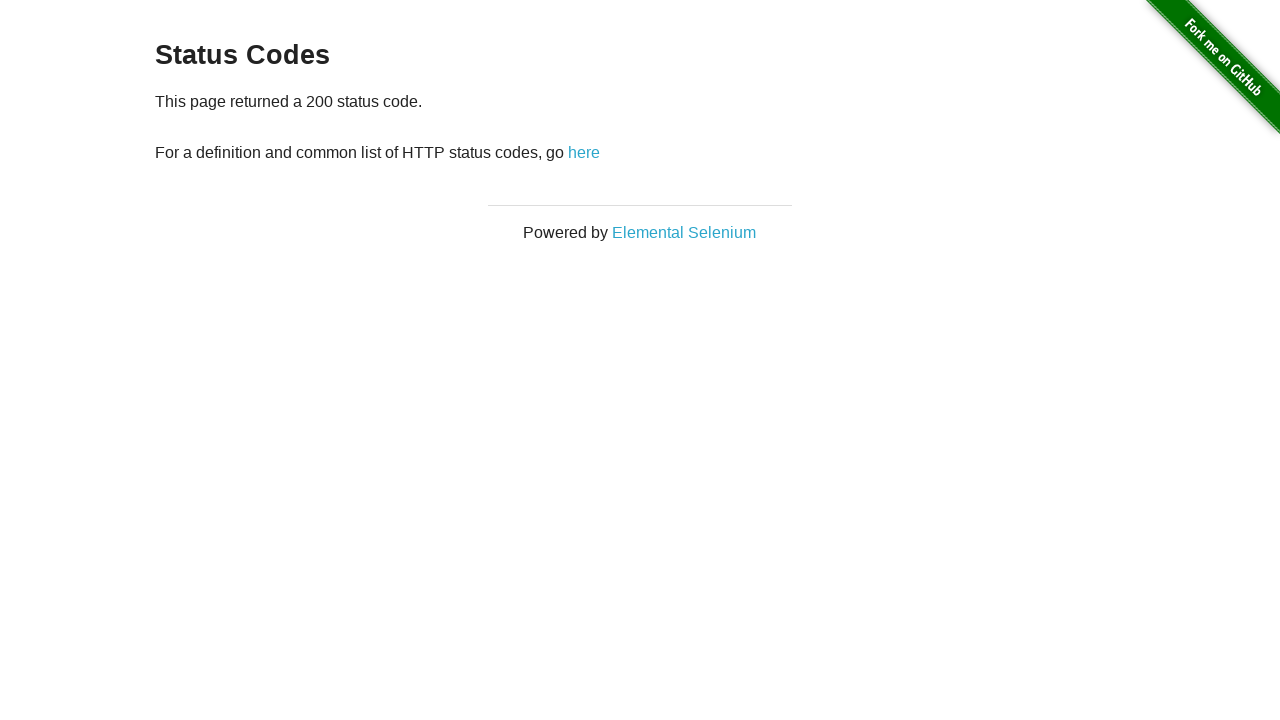

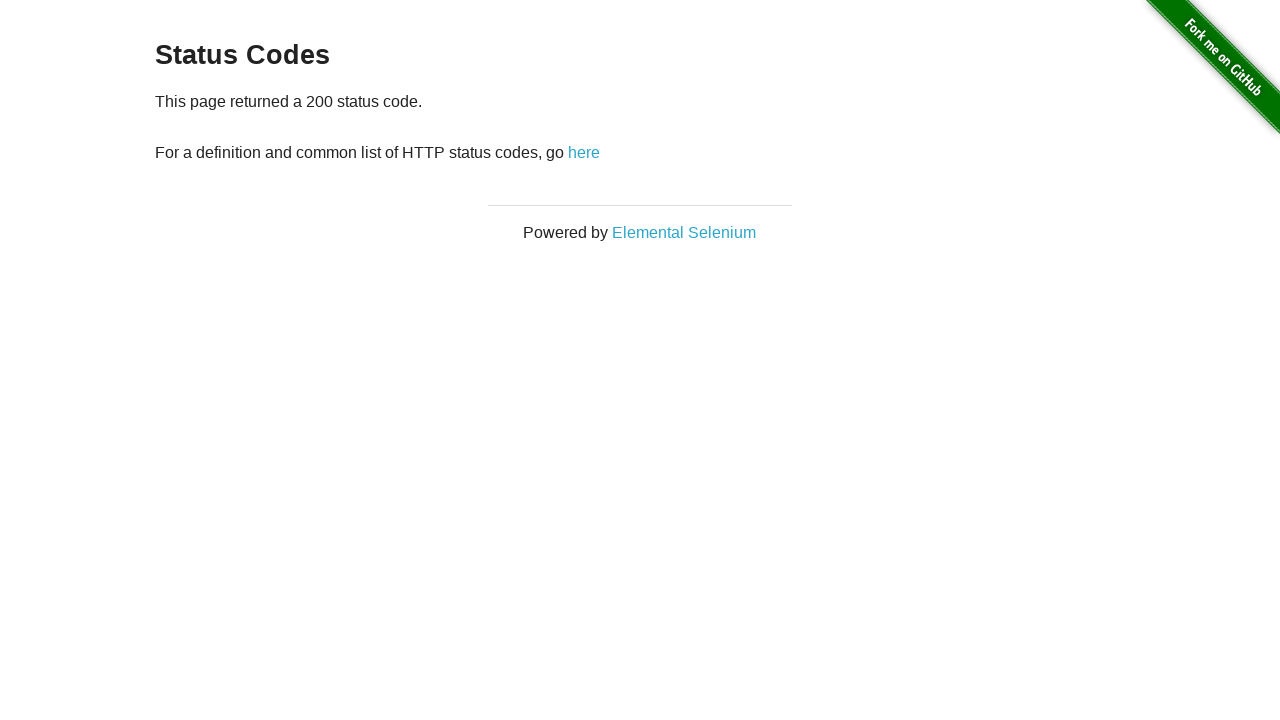